Tests drag and drop functionality on jQuery UI demo page by dragging an element from source to target within an iframe

Starting URL: https://jqueryui.com/droppable/

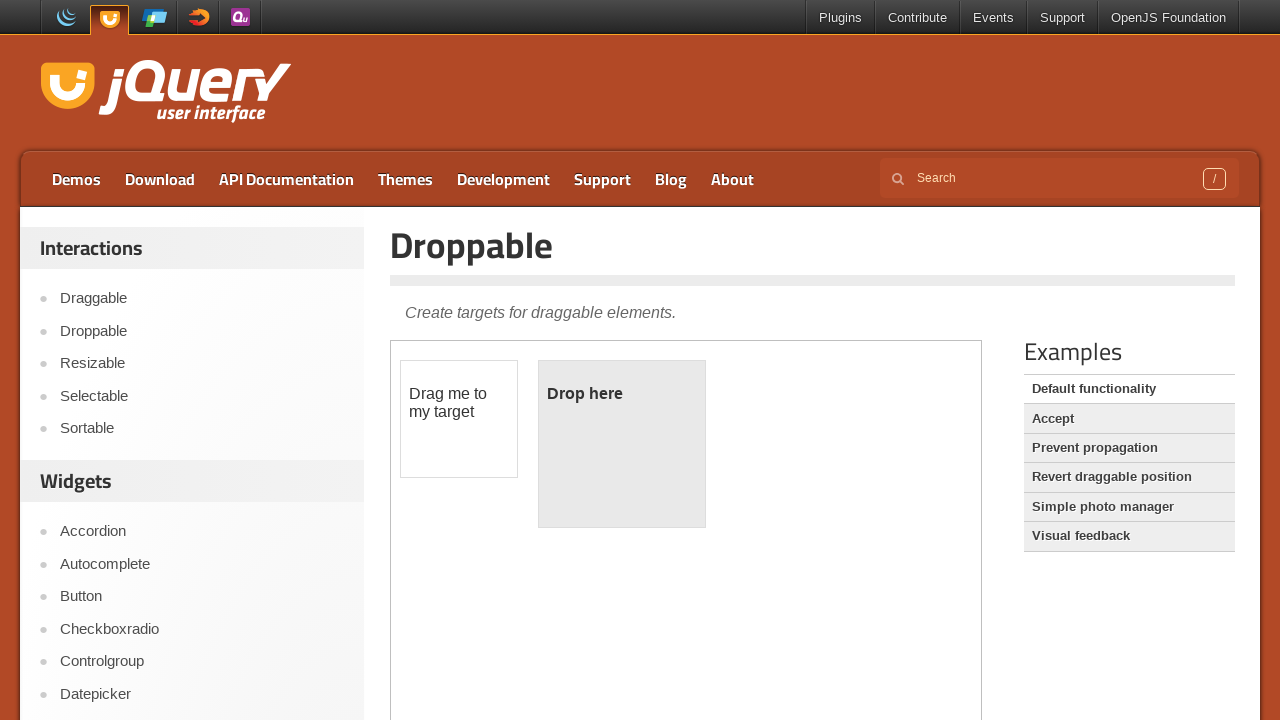

Located the demo iframe
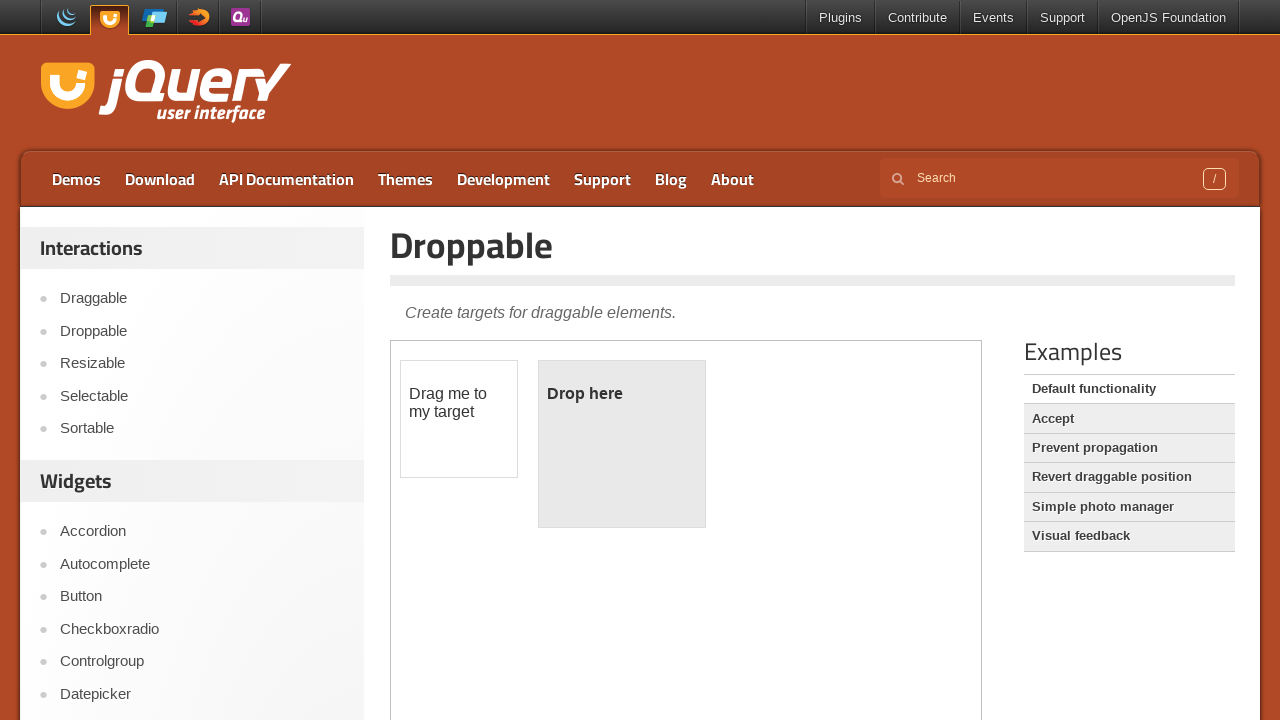

Located the draggable source element within iframe
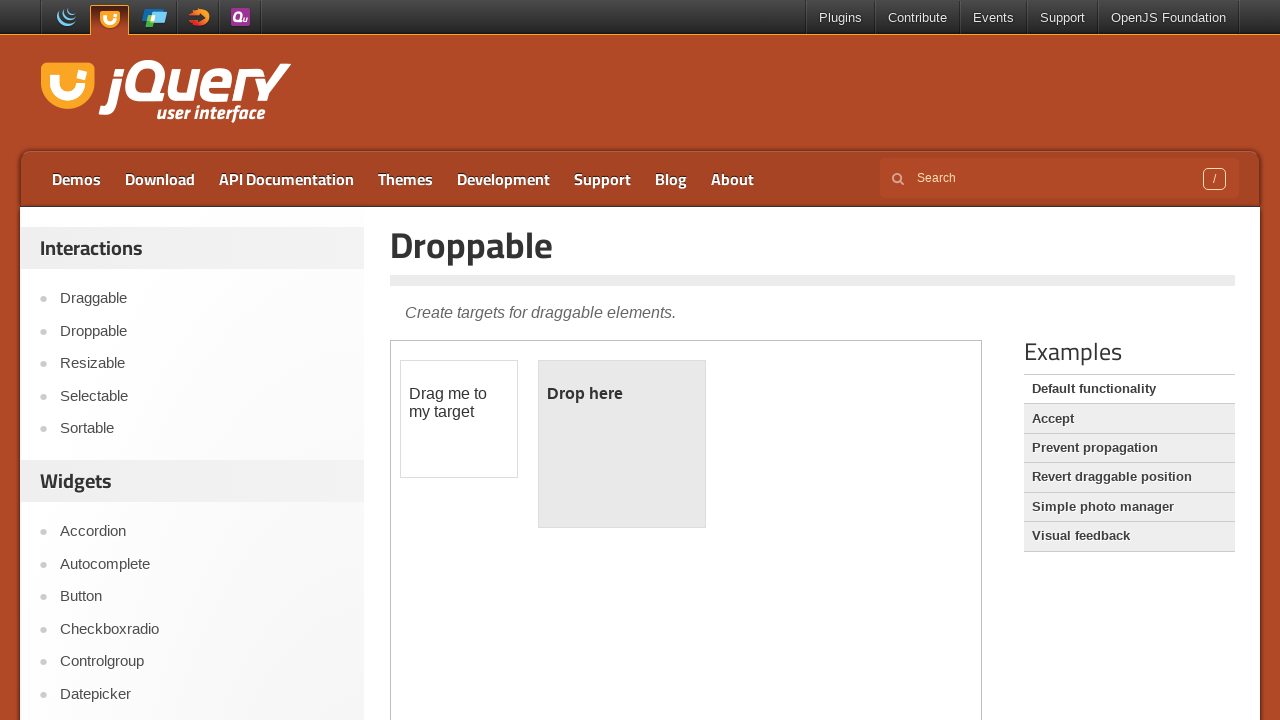

Located the droppable target element within iframe
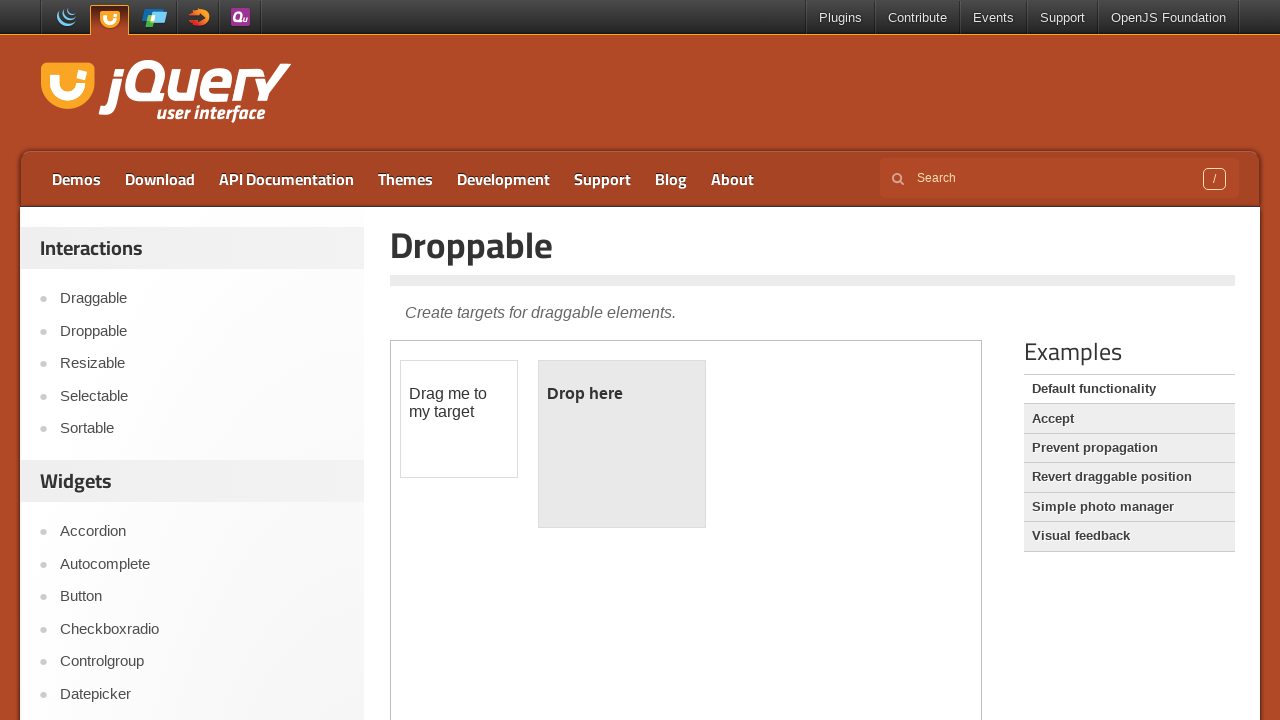

Performed drag and drop action from source to target element at (622, 444)
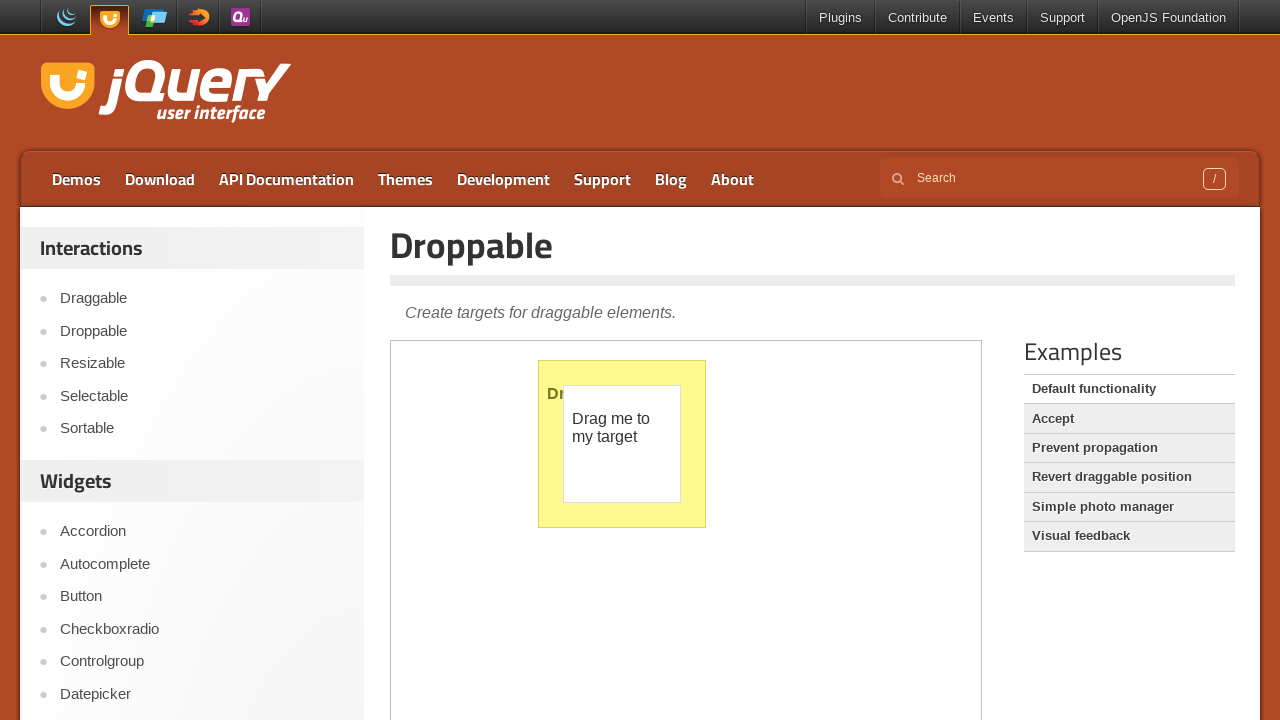

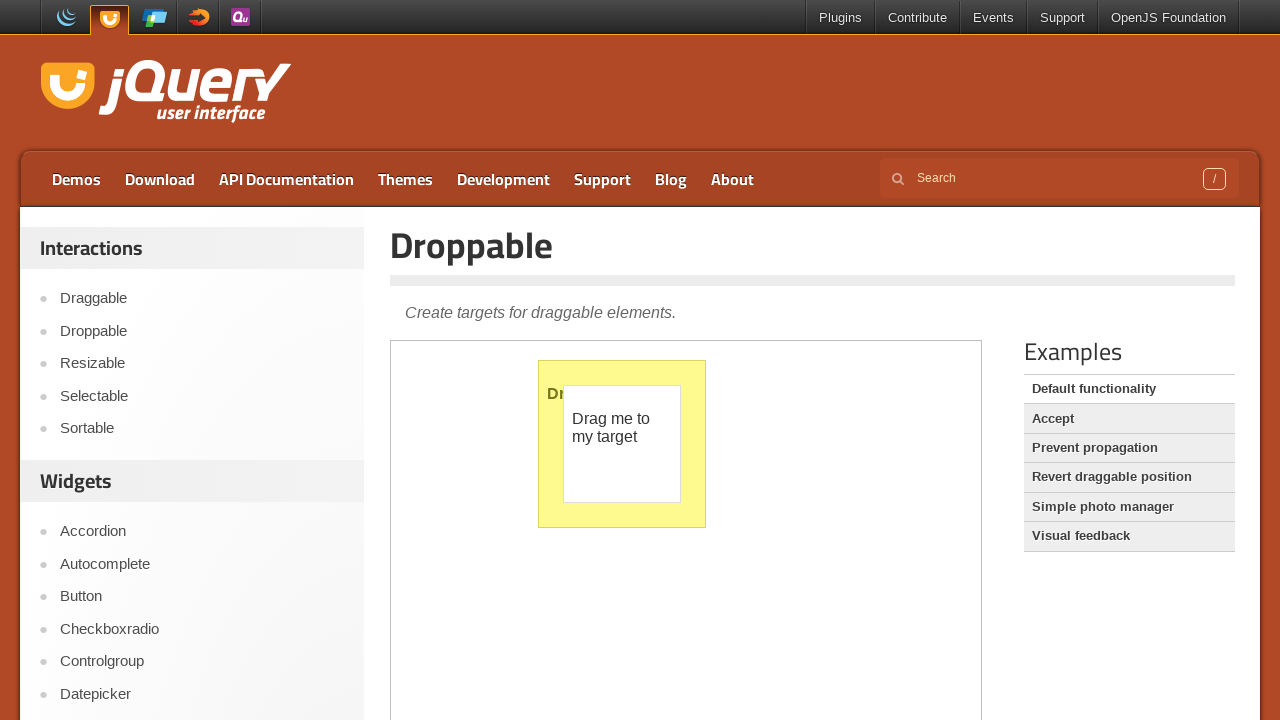